Selects multiple items (1, 2, 3) in the selectable list by clicking while holding Ctrl key

Starting URL: https://demoqa.com/selectable/

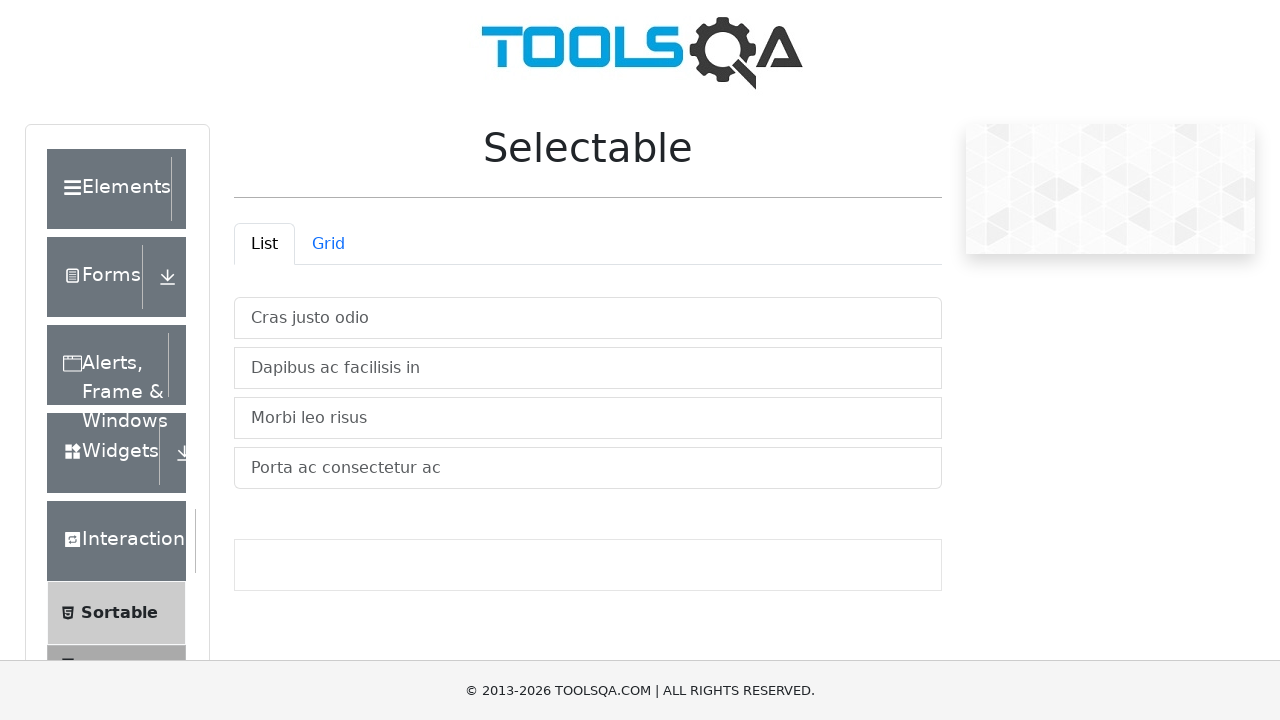

Located all selectable list items
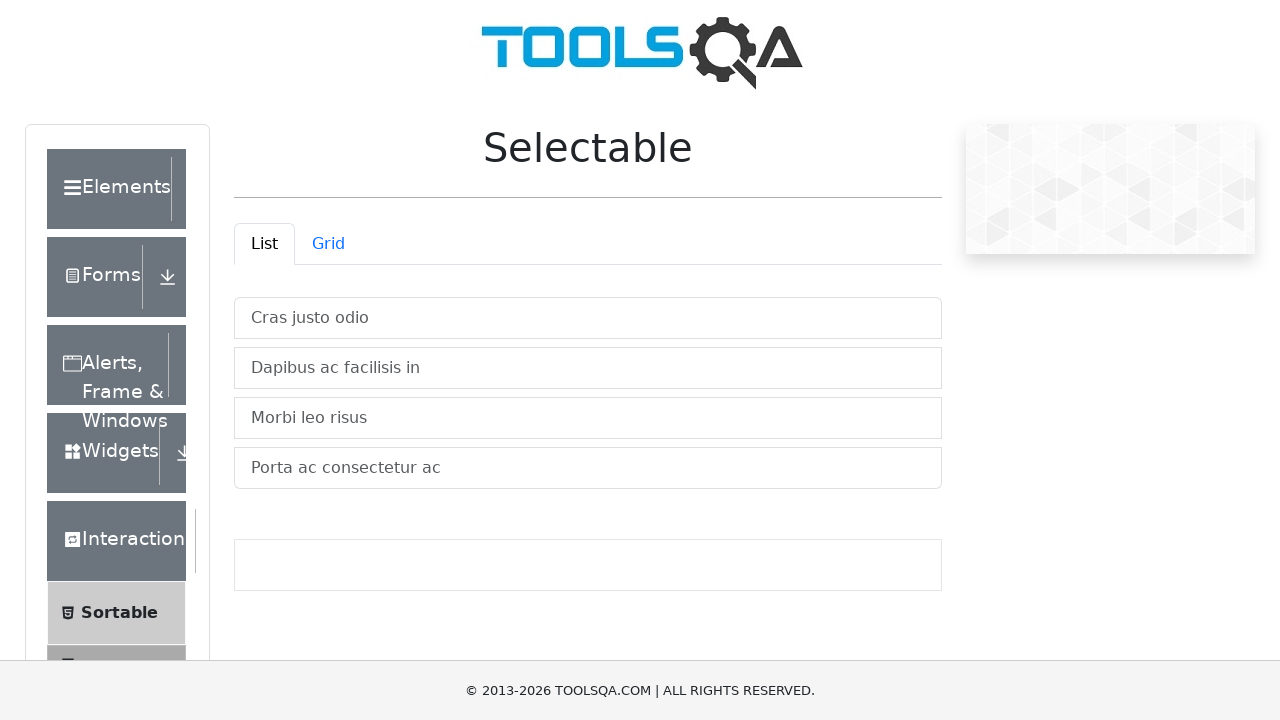

Pressed Control key down
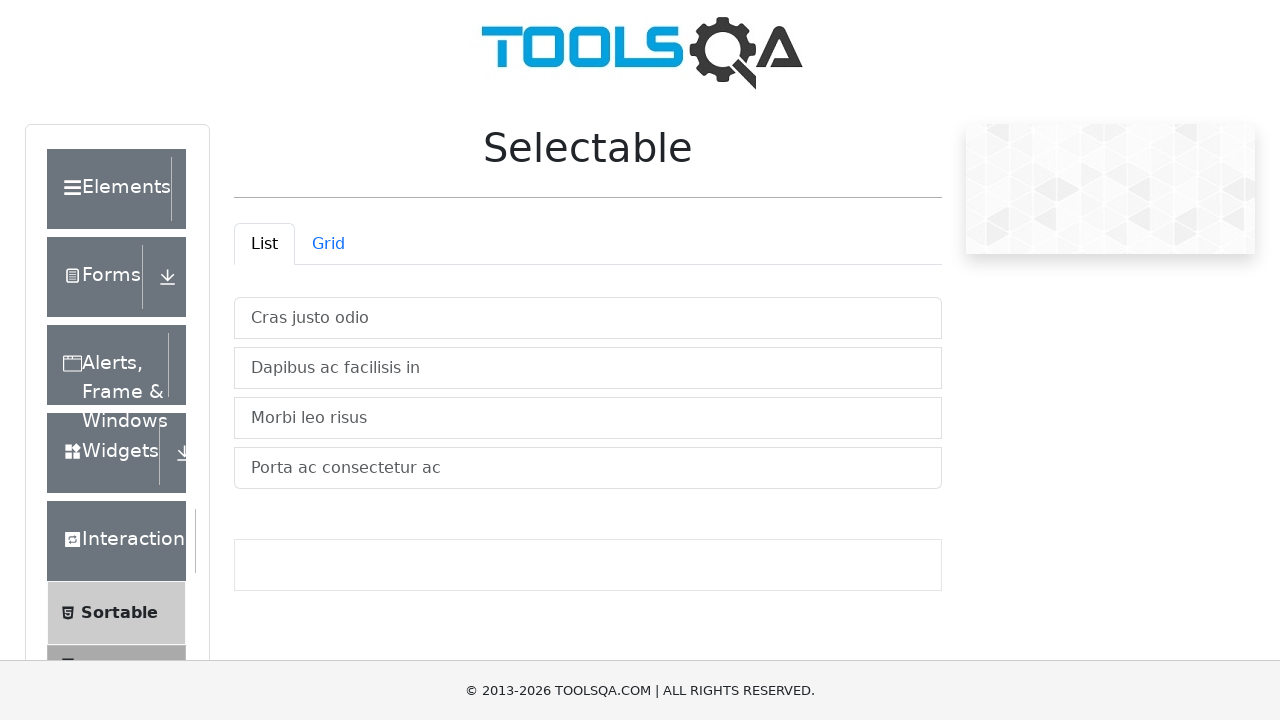

Clicked item 1 while holding Ctrl at (588, 318) on #verticalListContainer > li >> nth=0
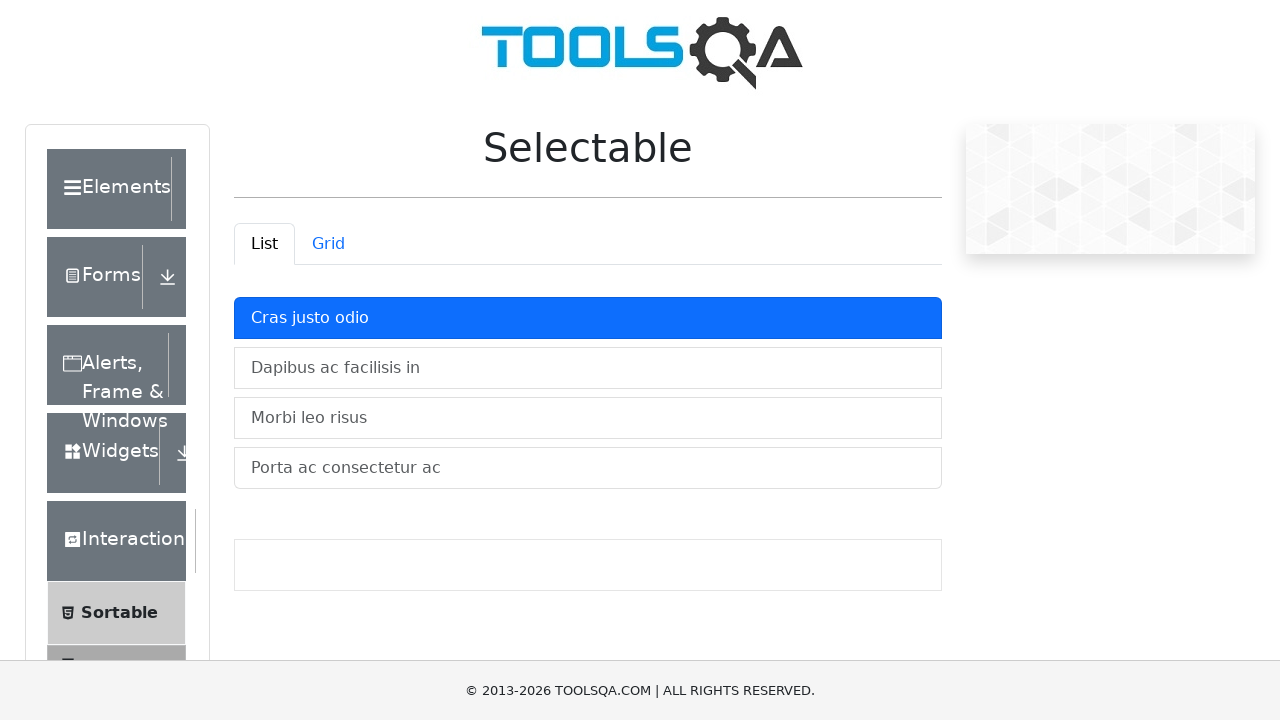

Clicked item 2 while holding Ctrl at (588, 368) on #verticalListContainer > li >> nth=1
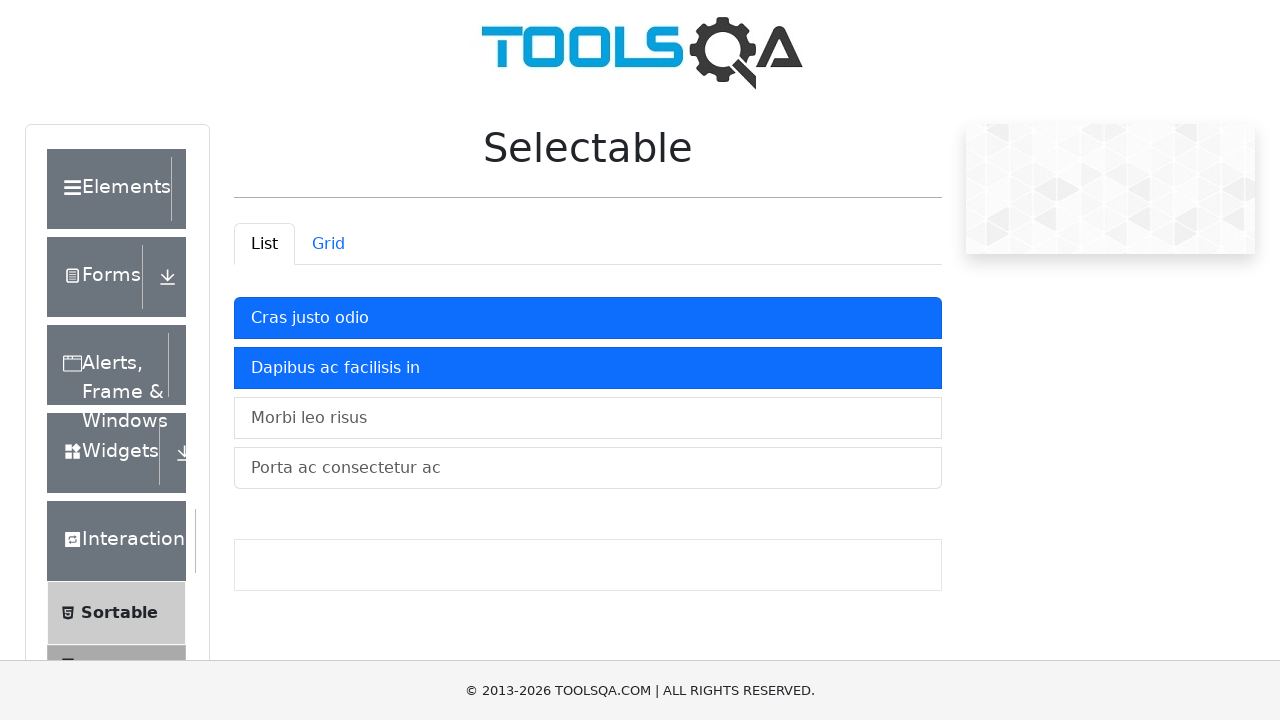

Clicked item 3 while holding Ctrl at (588, 418) on #verticalListContainer > li >> nth=2
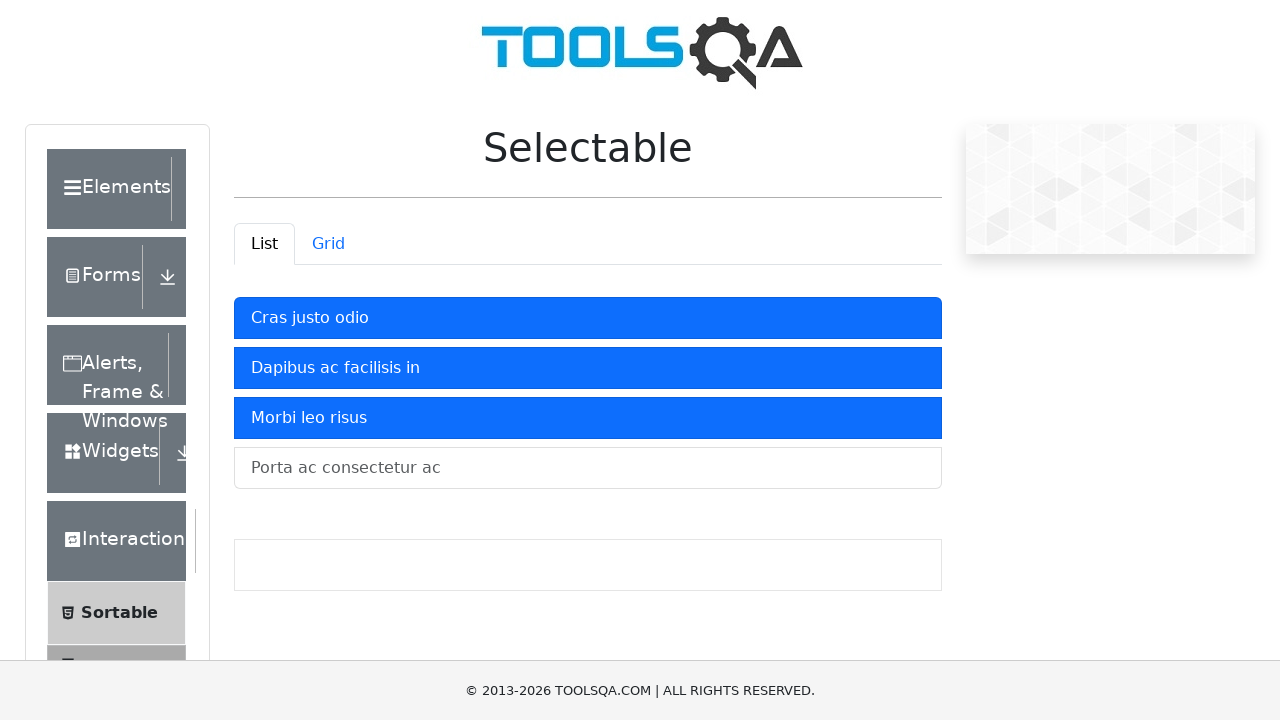

Released Control key
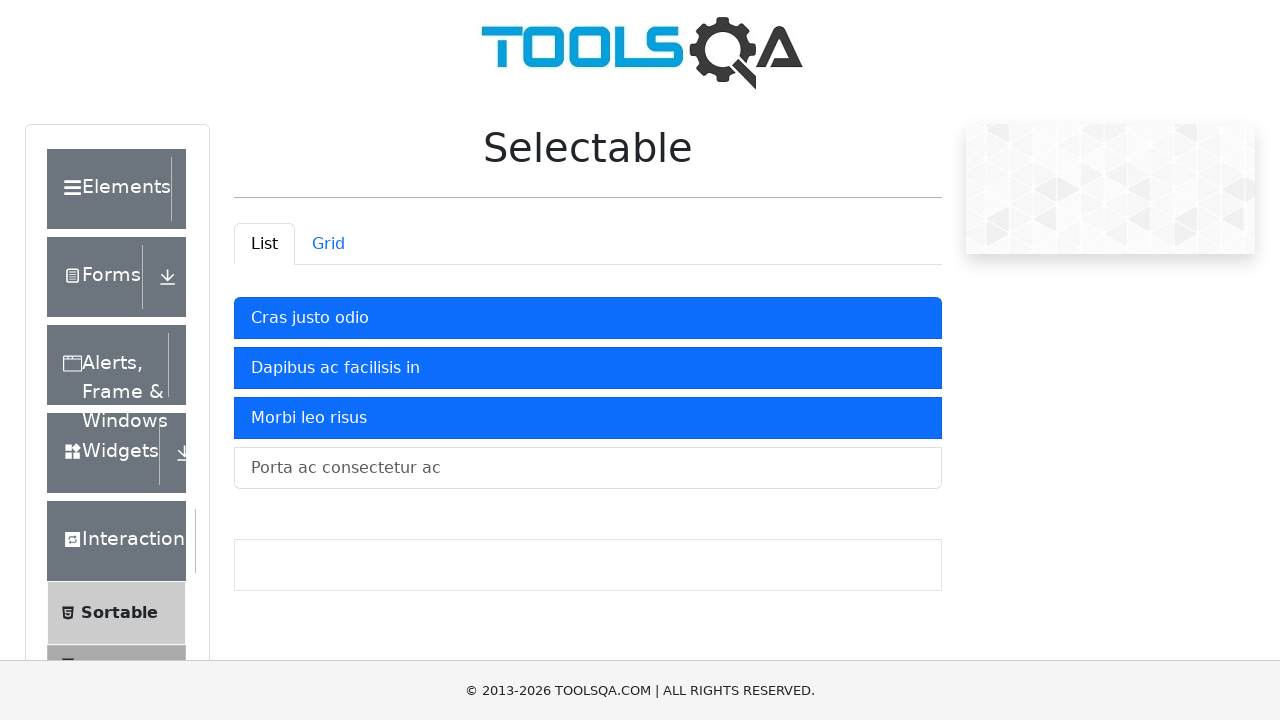

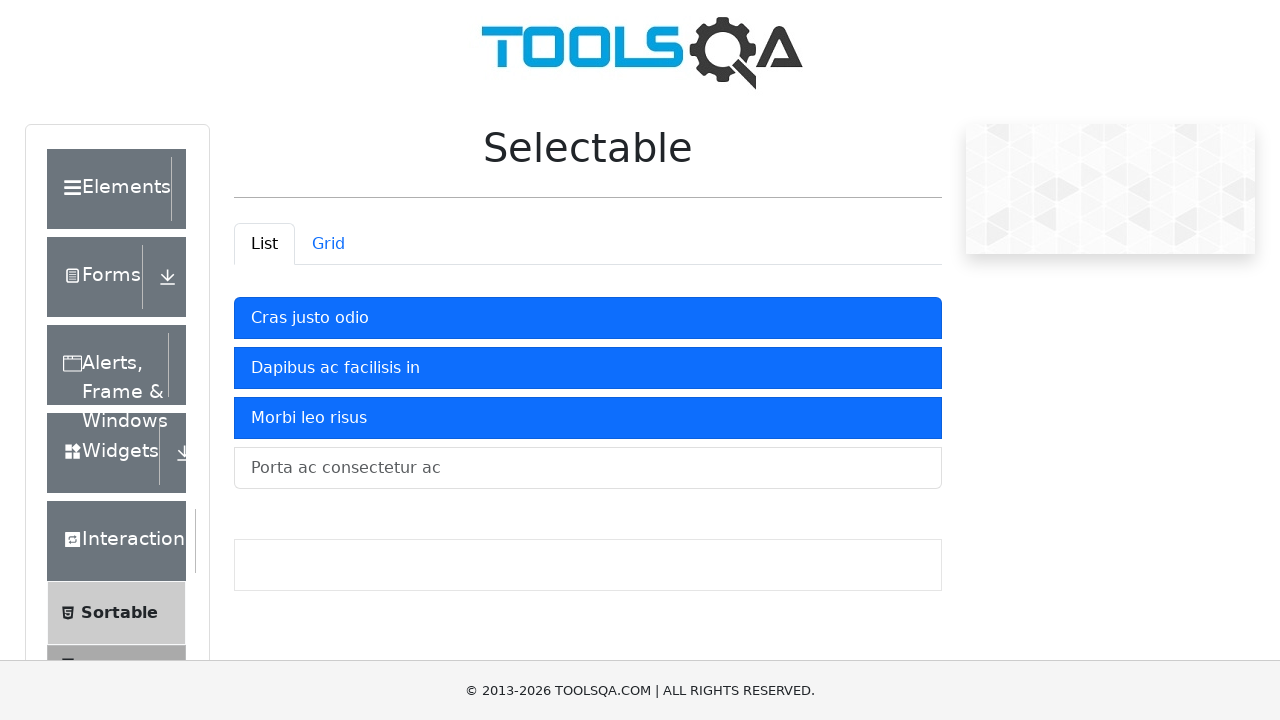